Tests JavaScript prompt alert handling by switching to an iframe, clicking a button that triggers a prompt, entering a name, accepting the alert, and verifying the entered name is displayed on the page.

Starting URL: https://tinyurl.com/SeleniumAlert

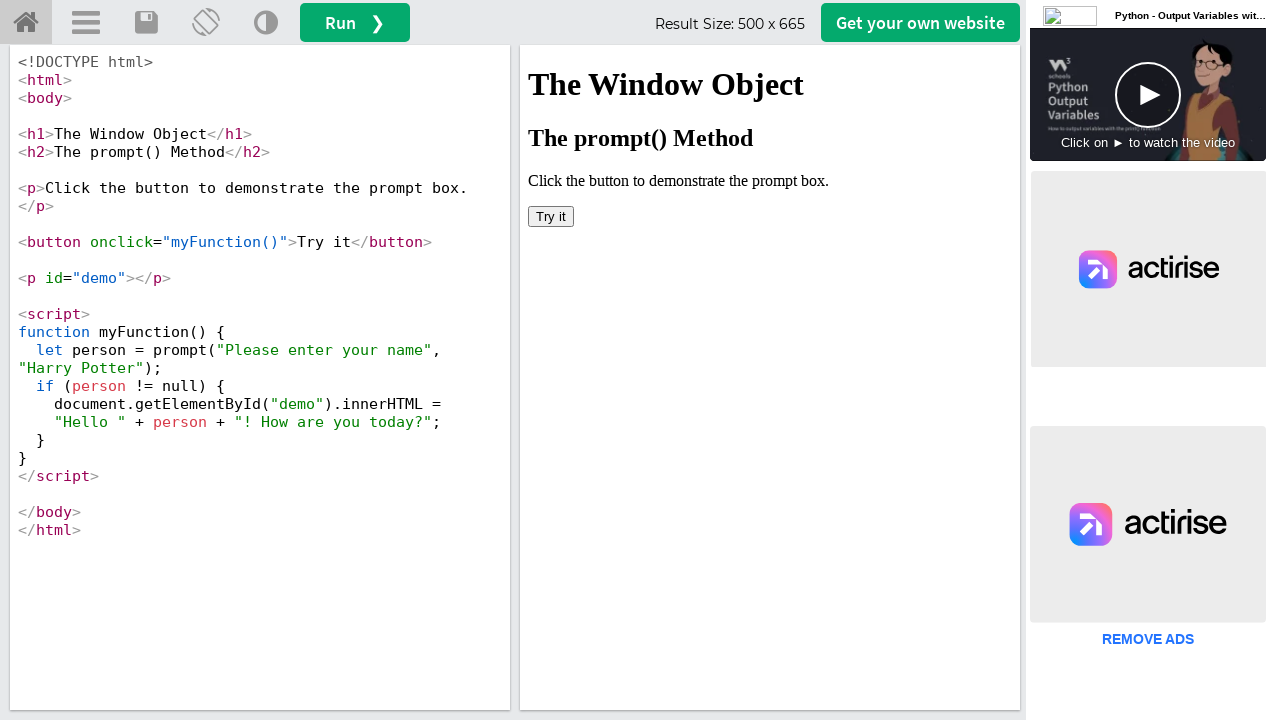

Located iframe with selector #iframeResult
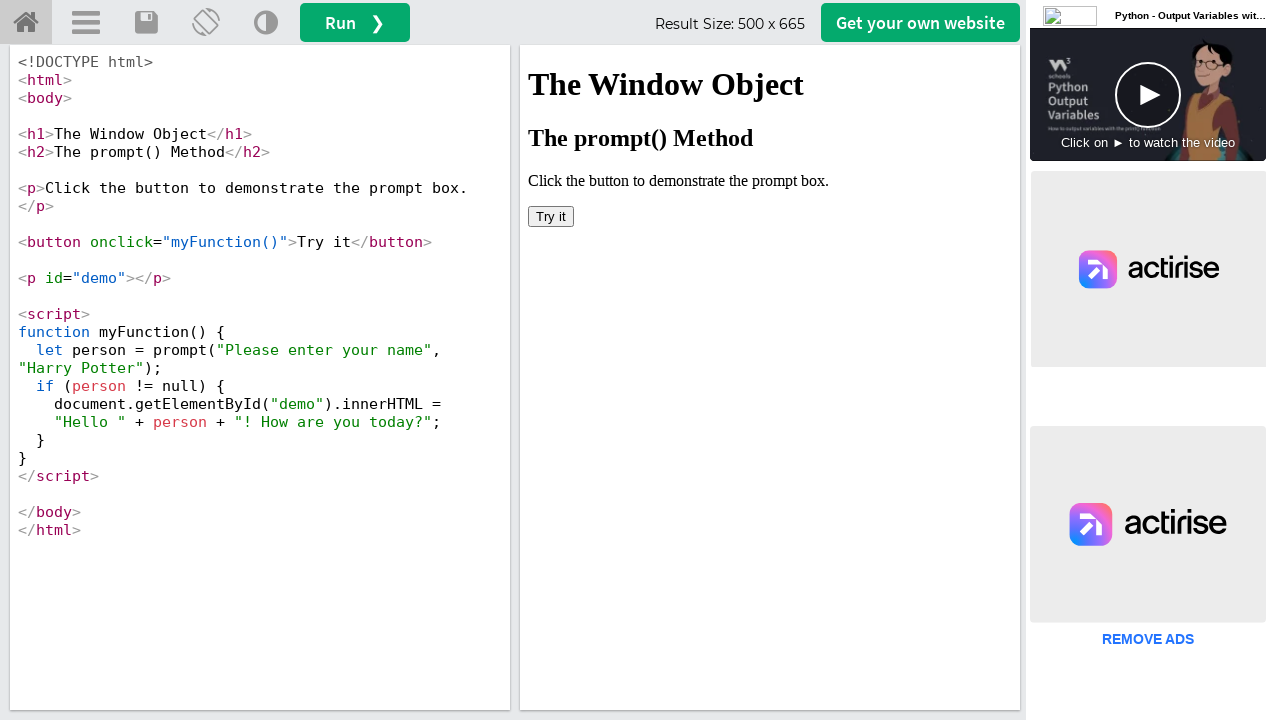

Set up dialog handler to accept prompt with name 'Vishvanathan'
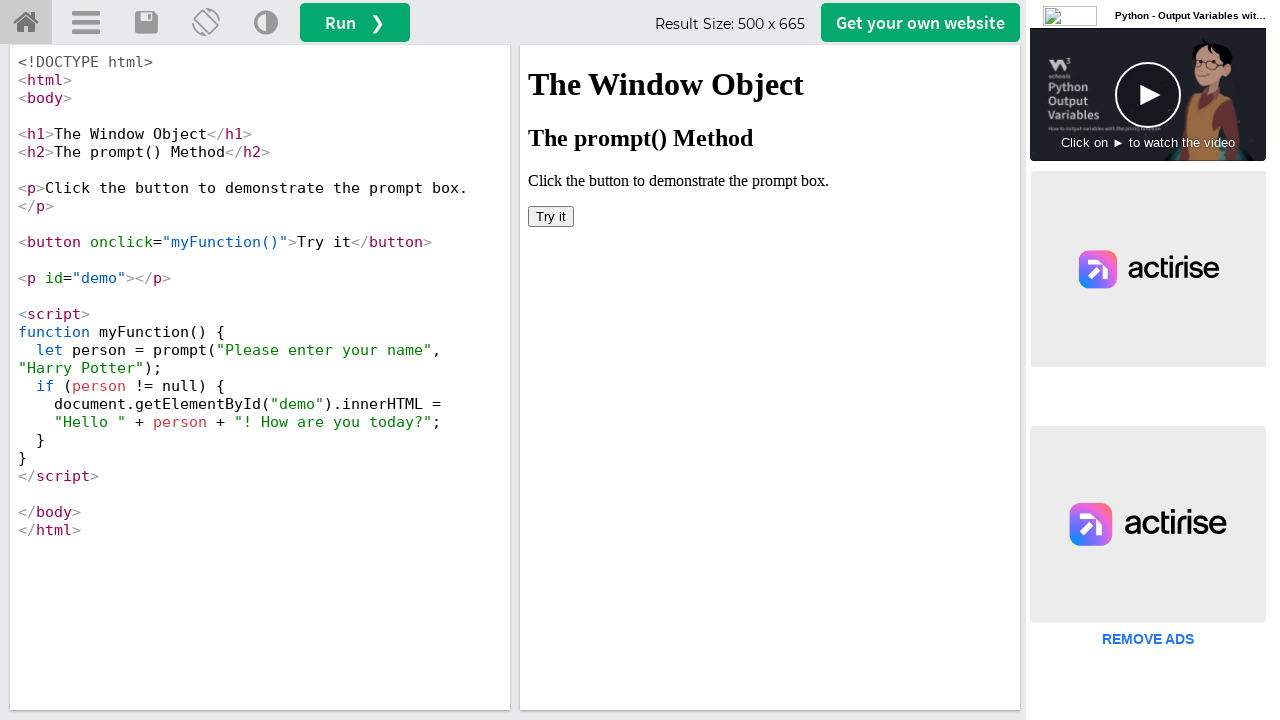

Clicked 'Try it' button to trigger JavaScript prompt alert at (551, 216) on #iframeResult >> internal:control=enter-frame >> xpath=//button[text()='Try it']
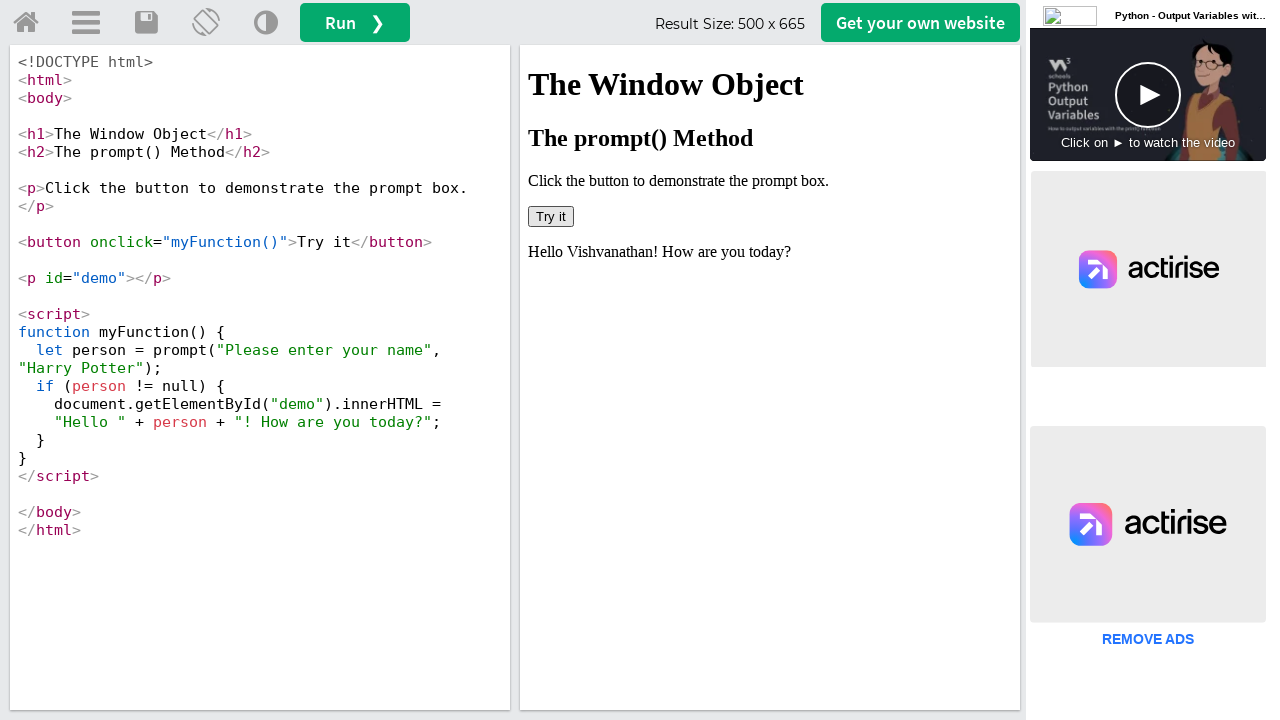

Result element with id 'demo' loaded and visible
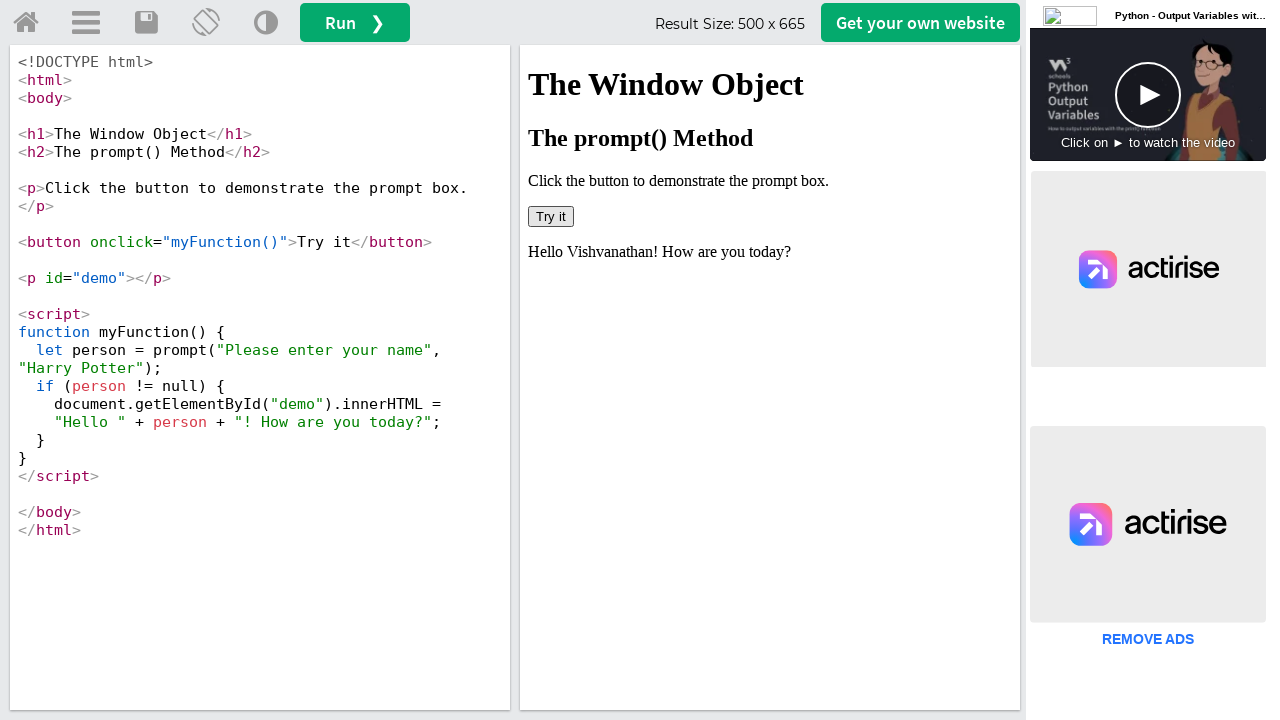

Retrieved result text: 'Hello Vishvanathan! How are you today?'
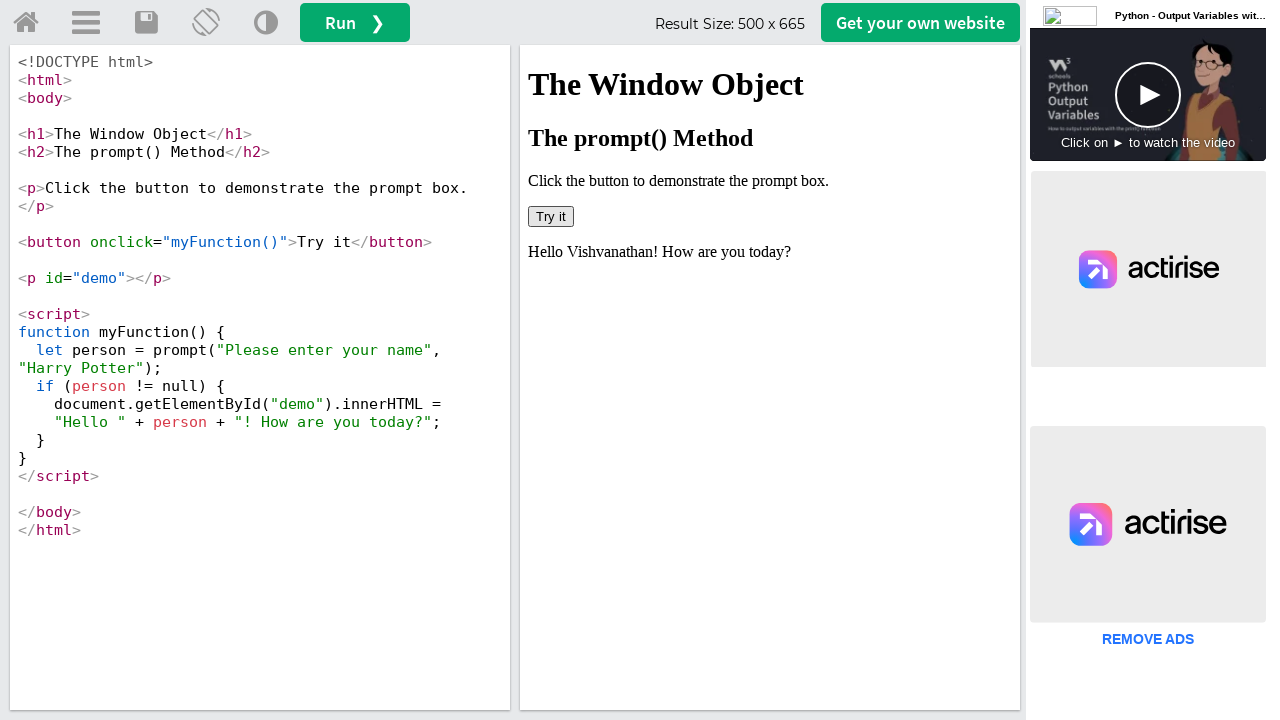

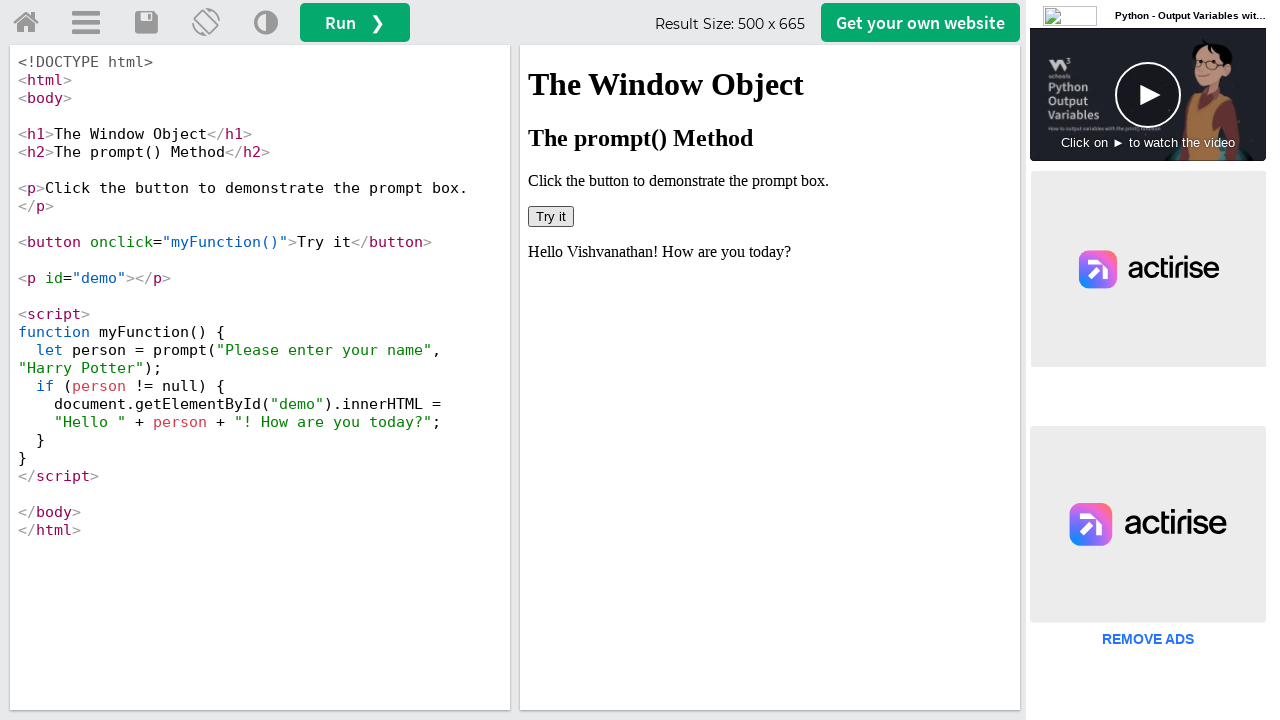